Tests that the YouTube page title is "YouTube" by comparing the actual title with the expected value

Starting URL: https://www.youtube.com

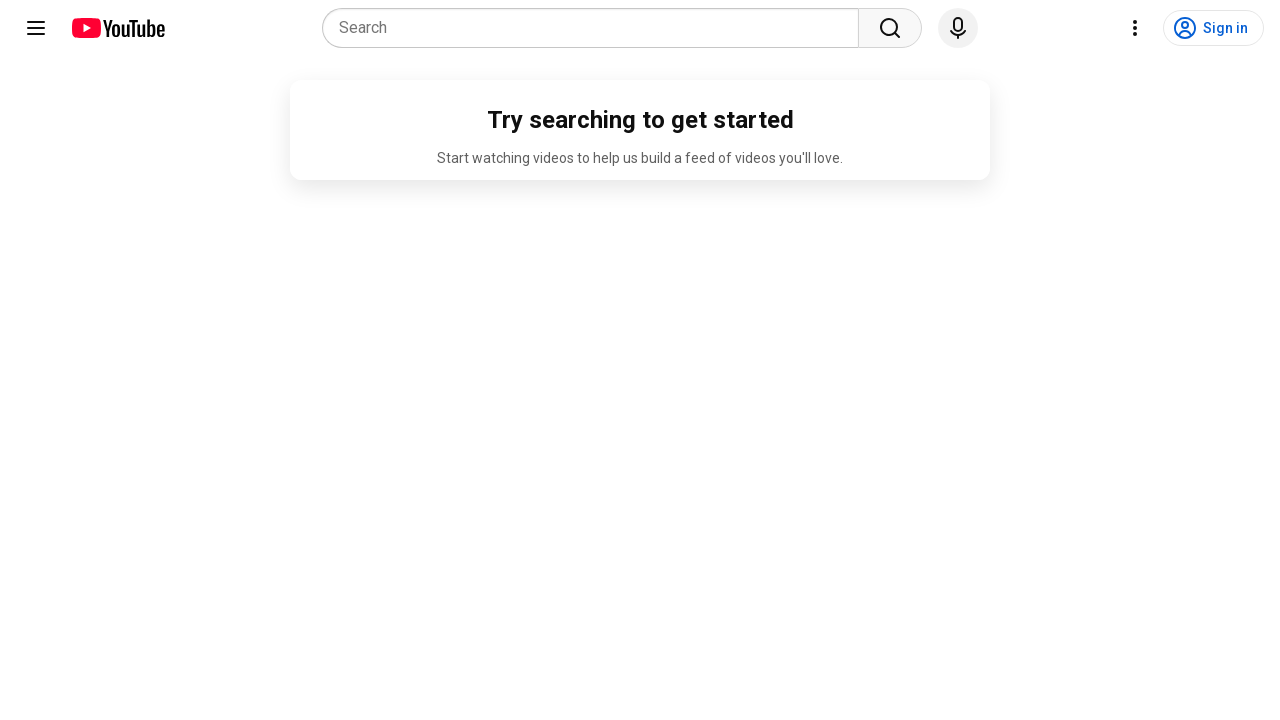

Navigated to YouTube homepage
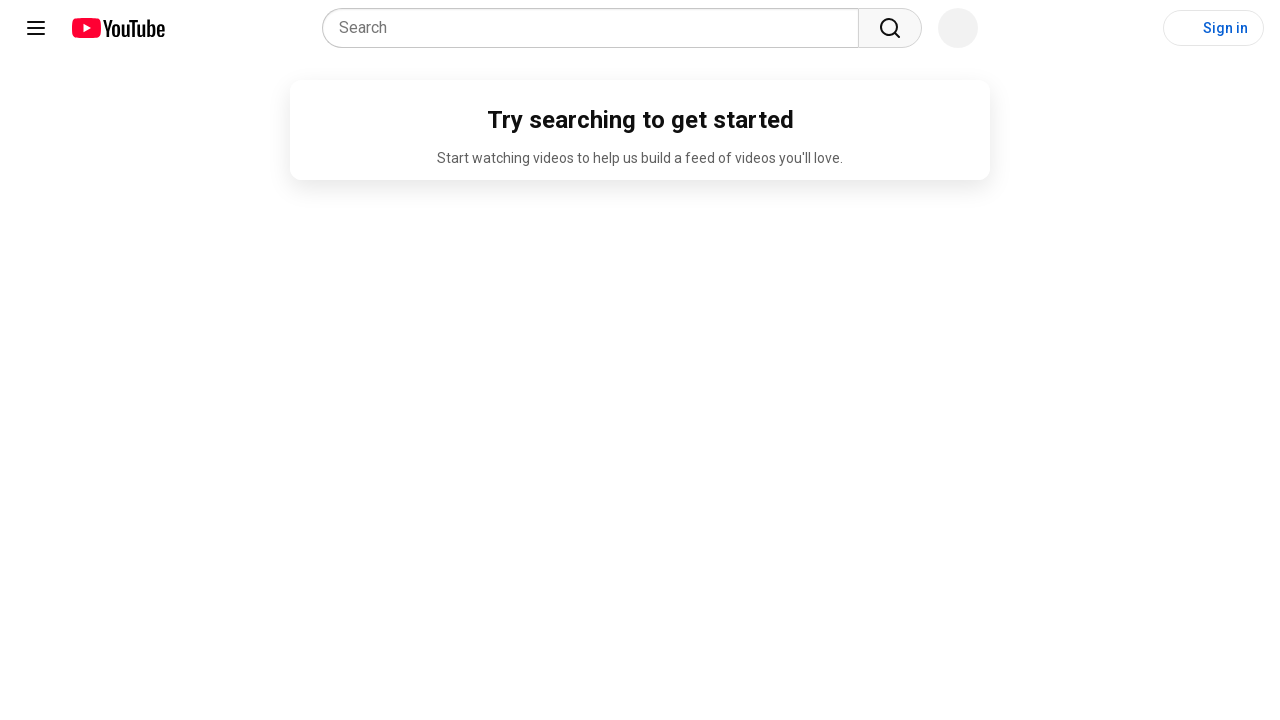

Verified page title is 'YouTube'
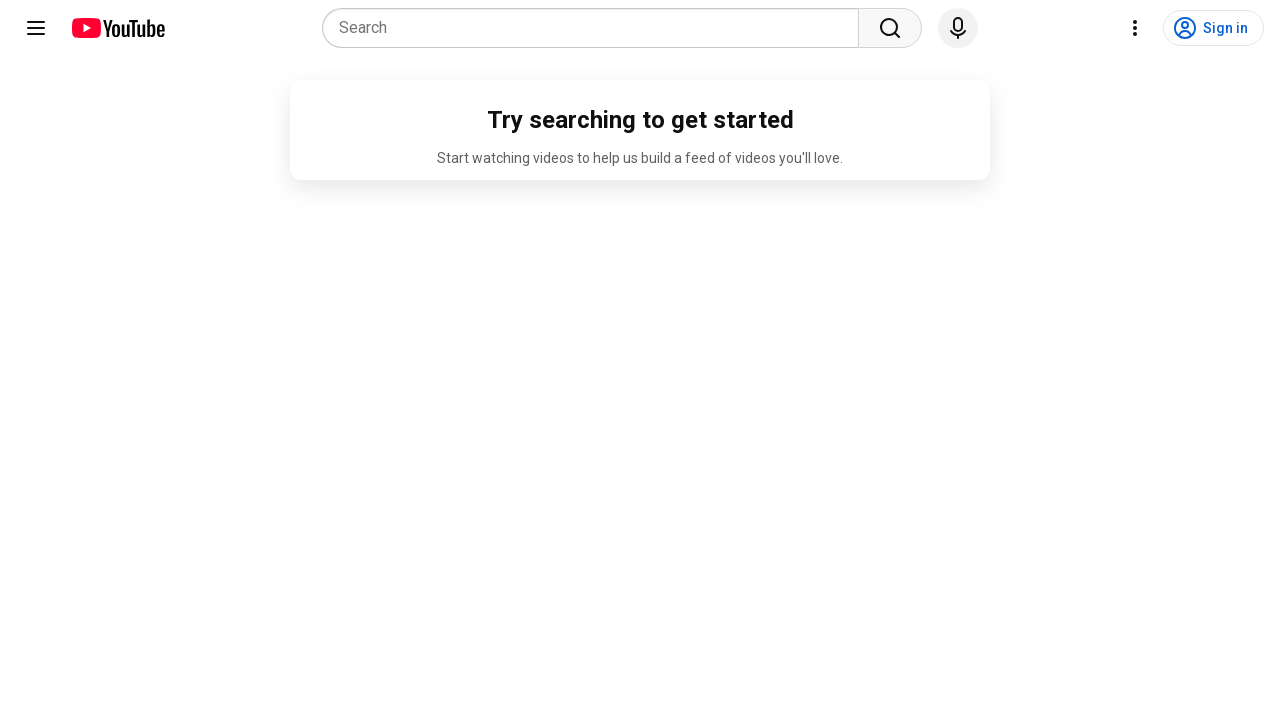

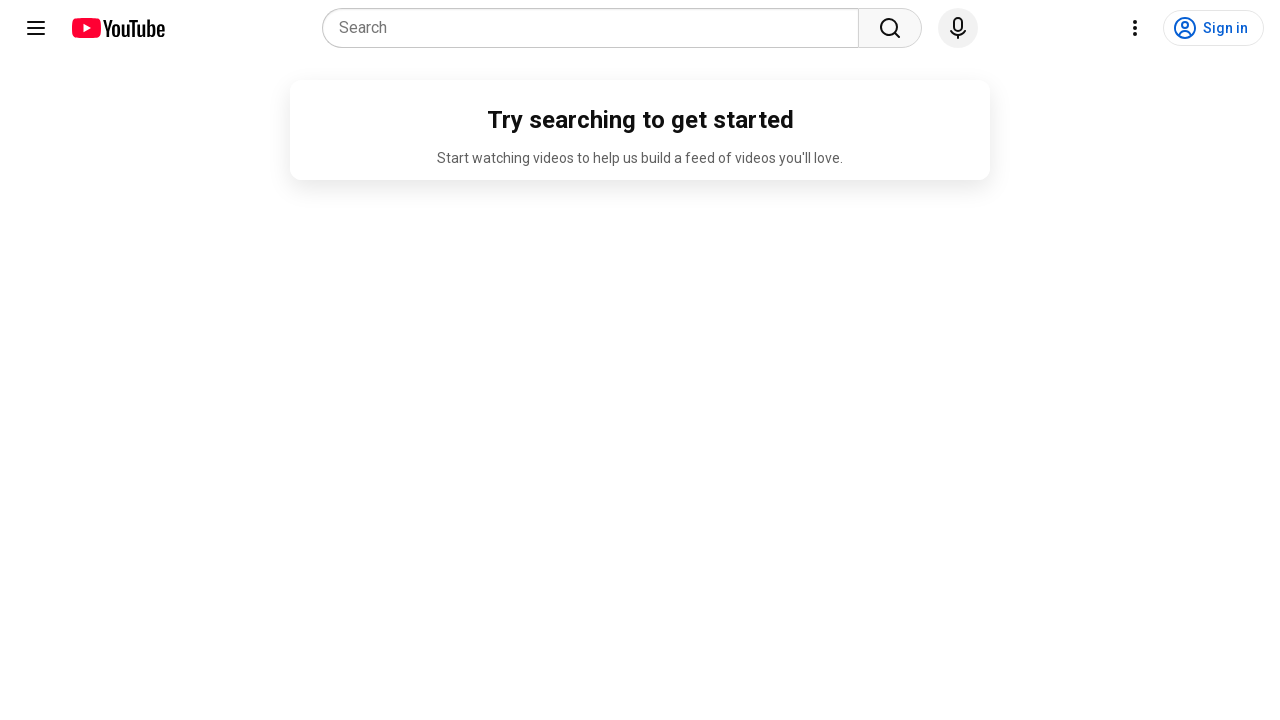